Tests dynamic element creation and deletion by clicking Add Element button multiple times and verifying Delete buttons appear

Starting URL: http://the-internet.herokuapp.com/add_remove_elements/

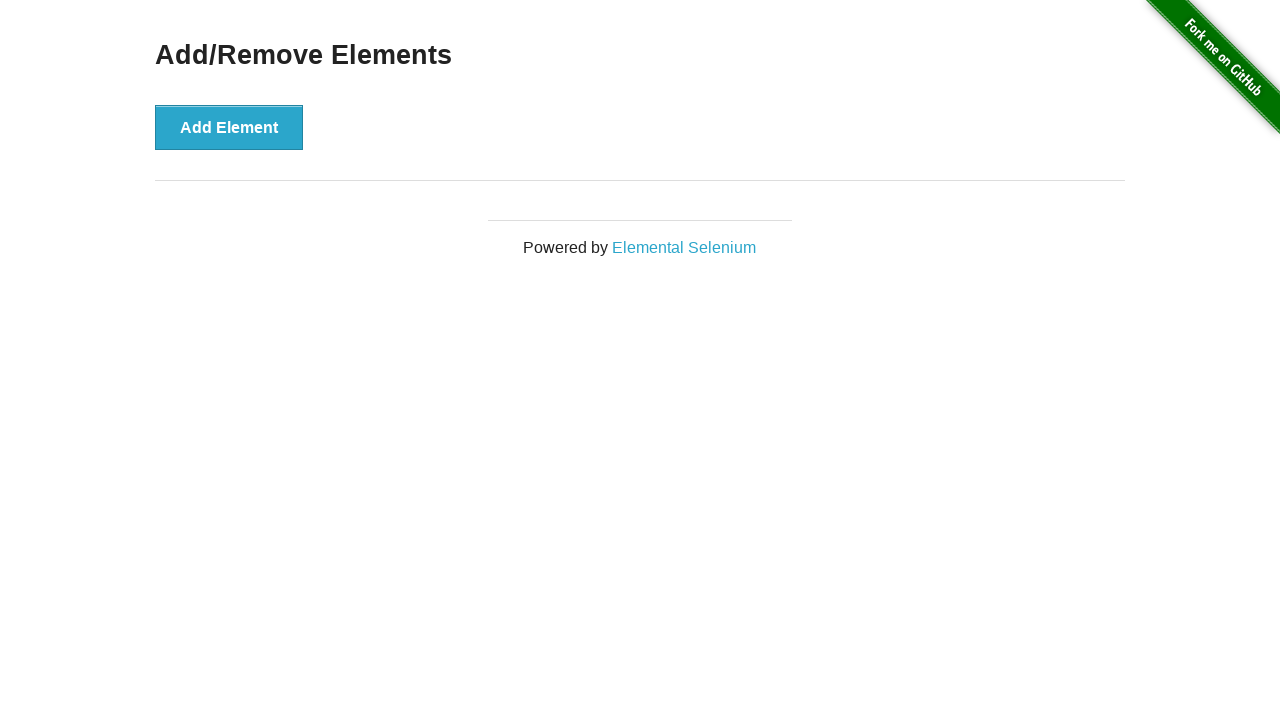

Clicked Add Element button to create a new element at (229, 127) on xpath=//button[text()='Add Element']
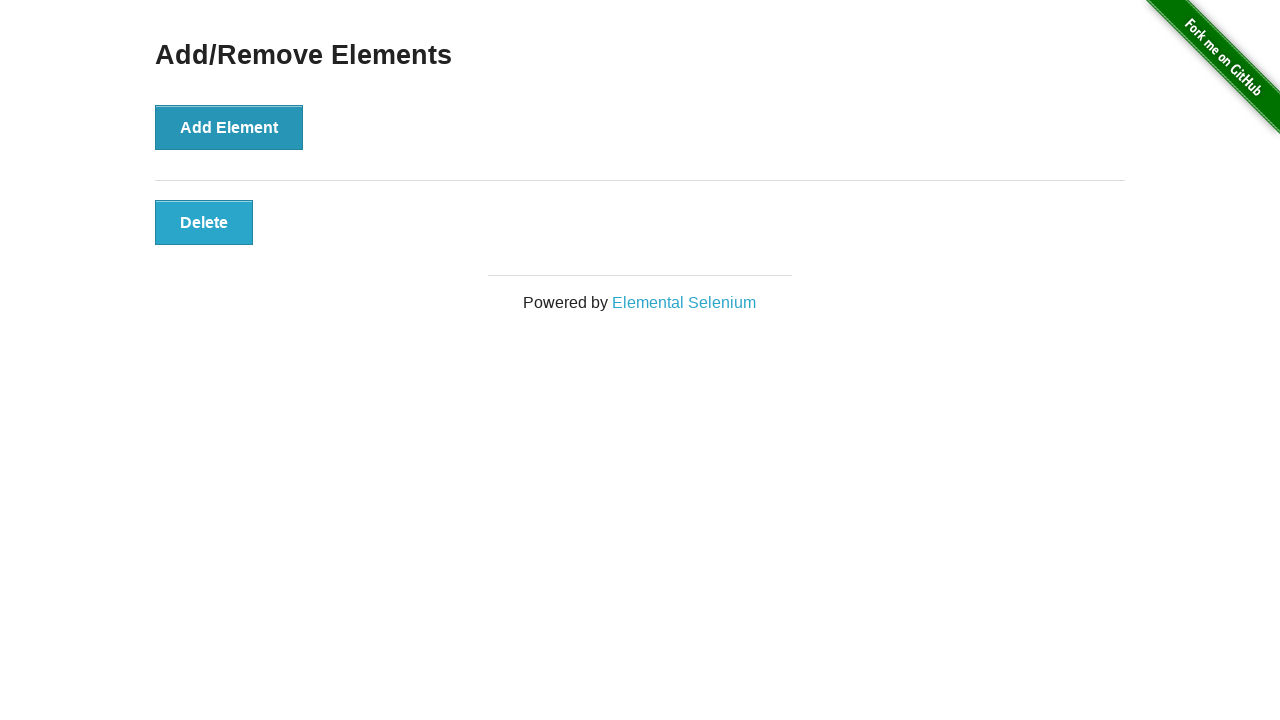

Clicked Add Element button to create a new element at (229, 127) on xpath=//button[text()='Add Element']
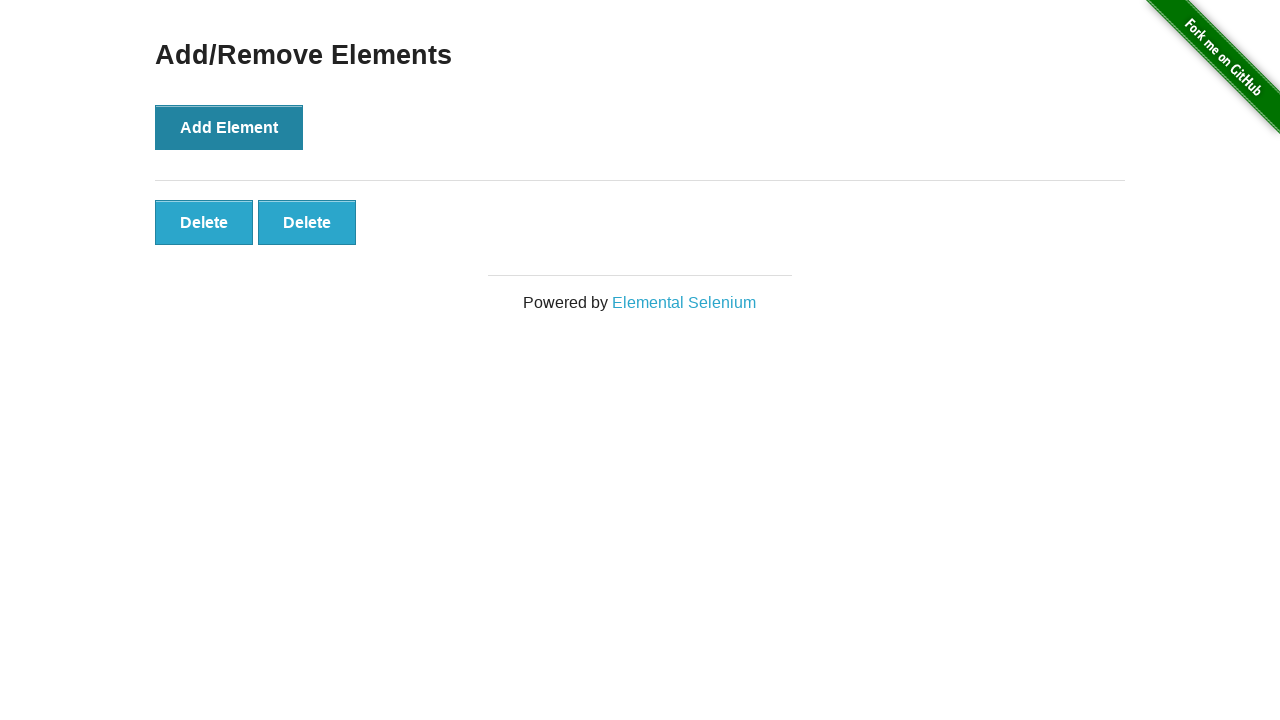

Clicked Add Element button to create a new element at (229, 127) on xpath=//button[text()='Add Element']
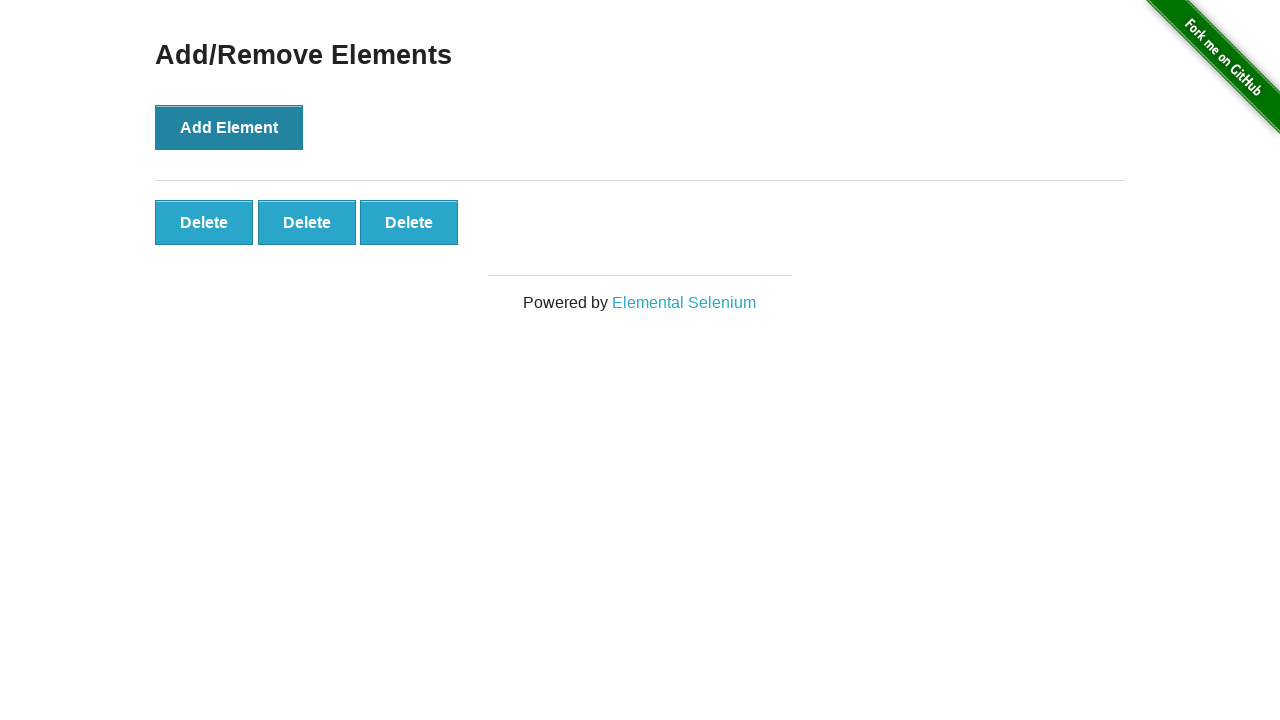

Clicked Add Element button to create a new element at (229, 127) on xpath=//button[text()='Add Element']
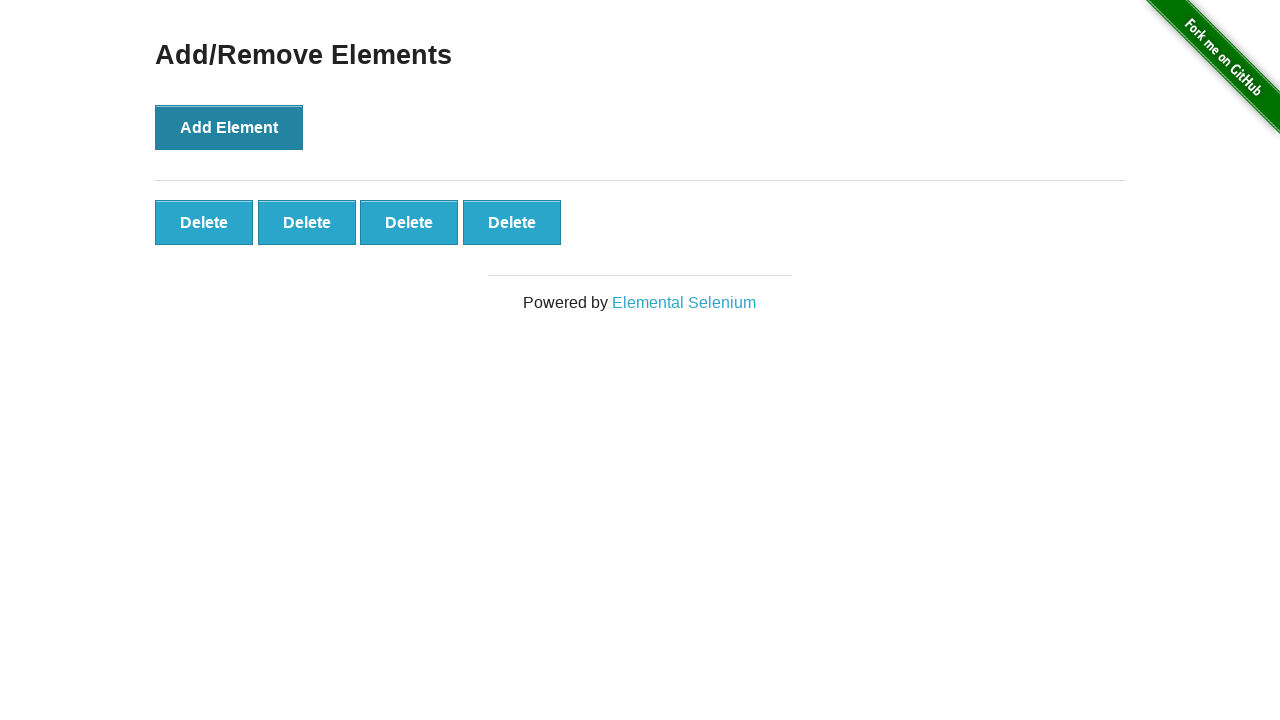

Clicked Add Element button to create a new element at (229, 127) on xpath=//button[text()='Add Element']
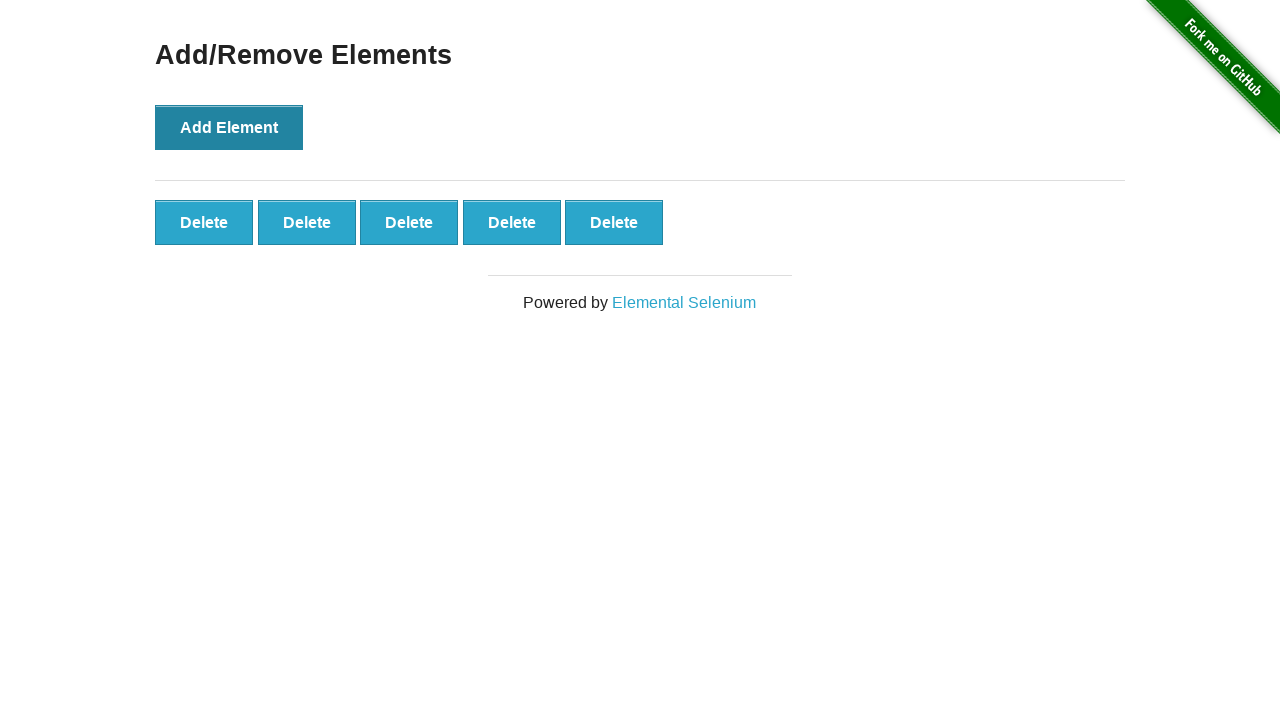

Located all Delete buttons on the page
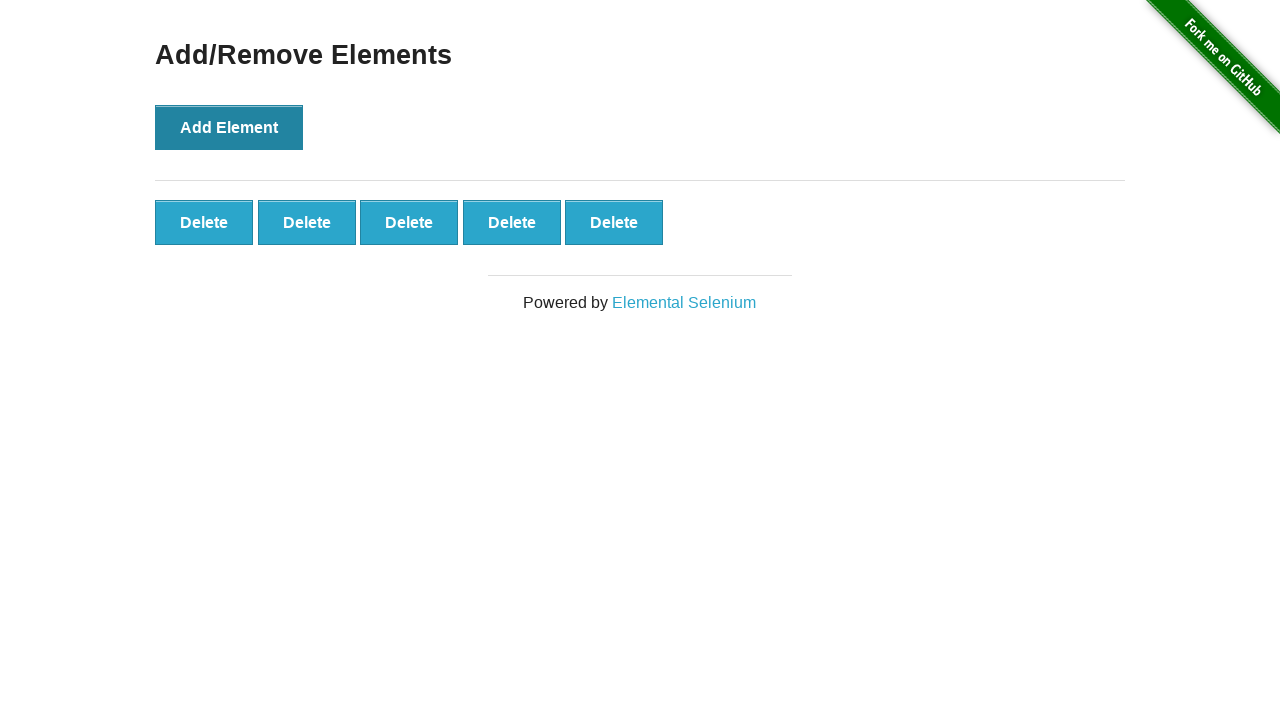

Counted 5 Delete buttons
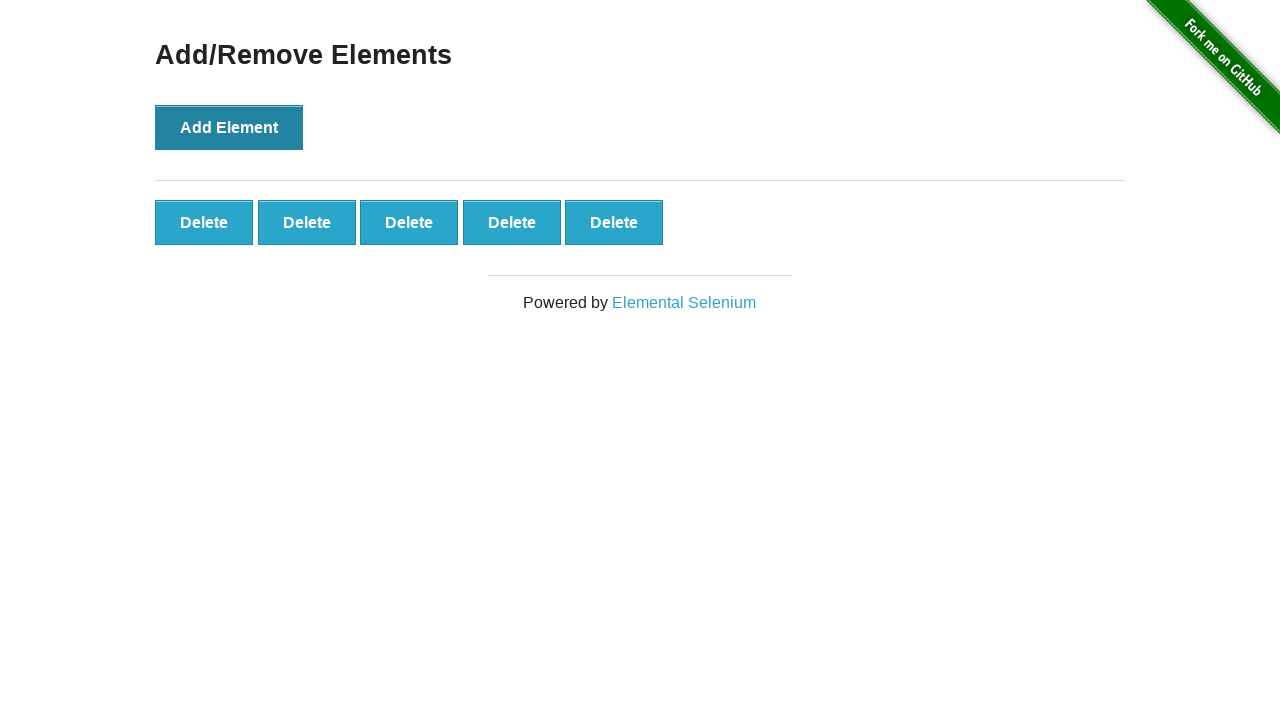

Assertion passed: verified 5 Delete buttons were created
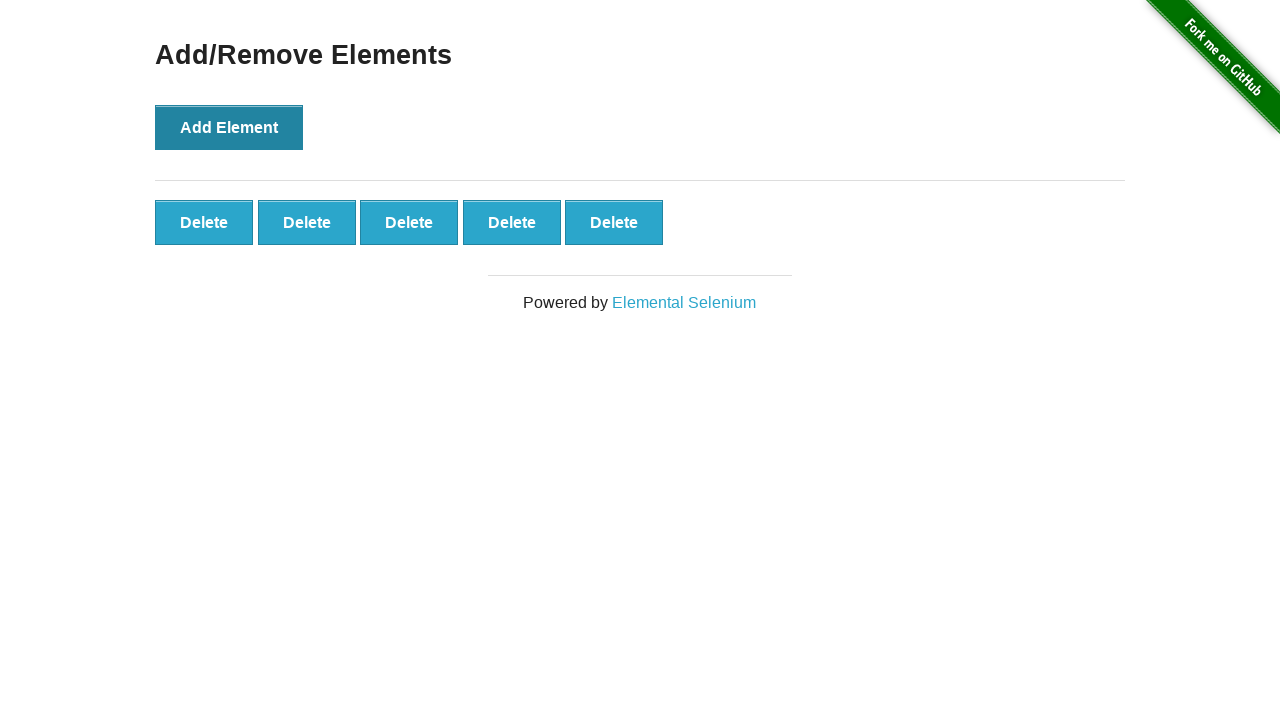

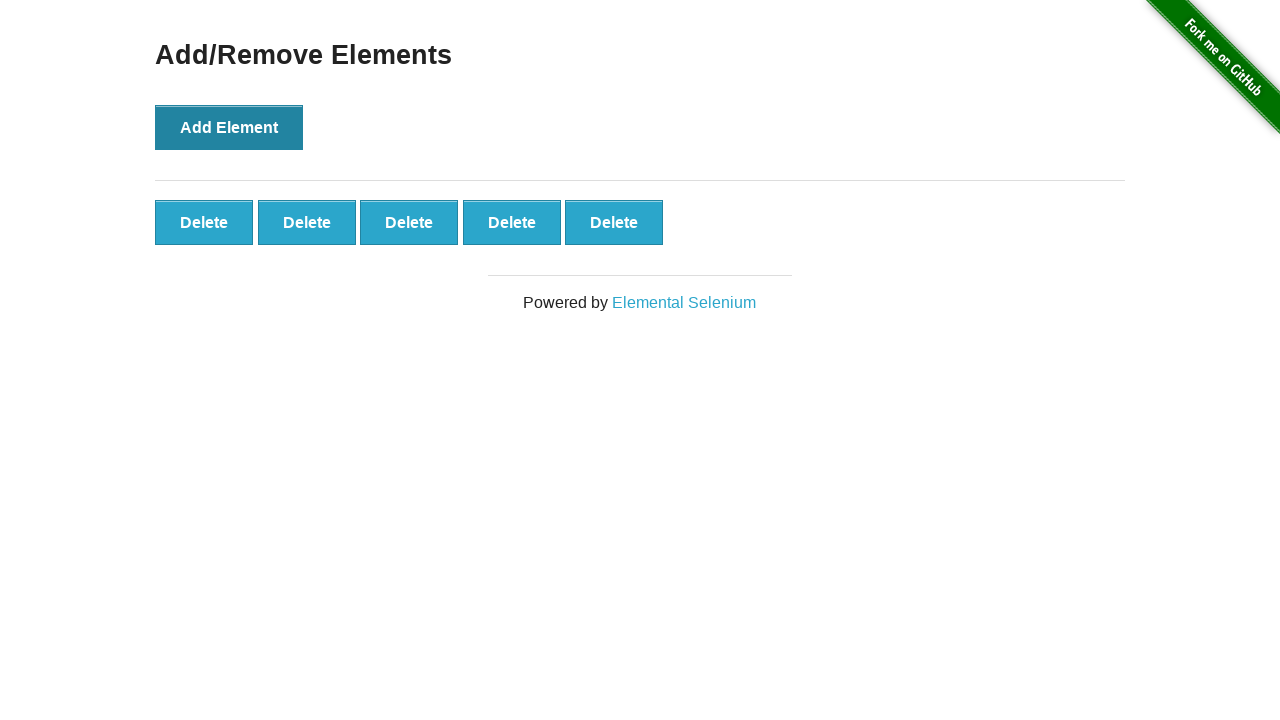